Fills out an enrollment form by entering first name, last name, and email address

Starting URL: https://www.toolsqa.com/selenium-training/#enroll-form

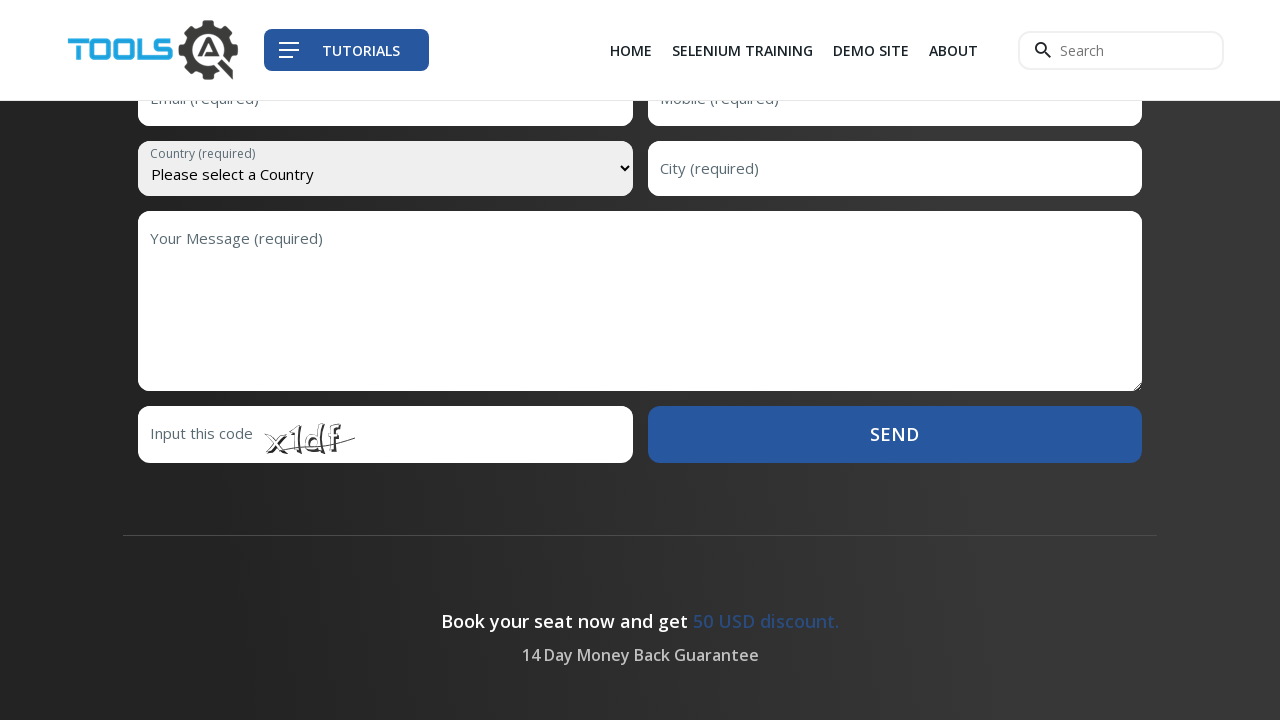

Filled first name field with 'Santosh' on input#first-name
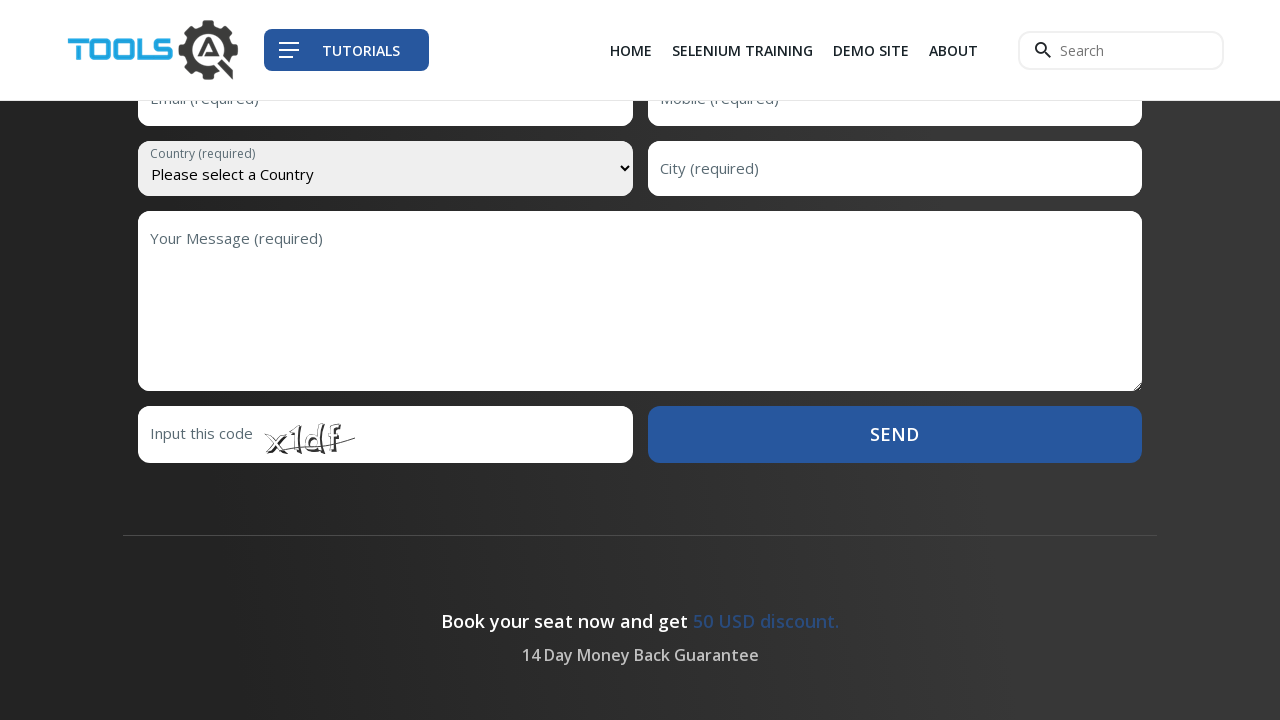

Filled last name field with 'Gadekar' on input#last-name
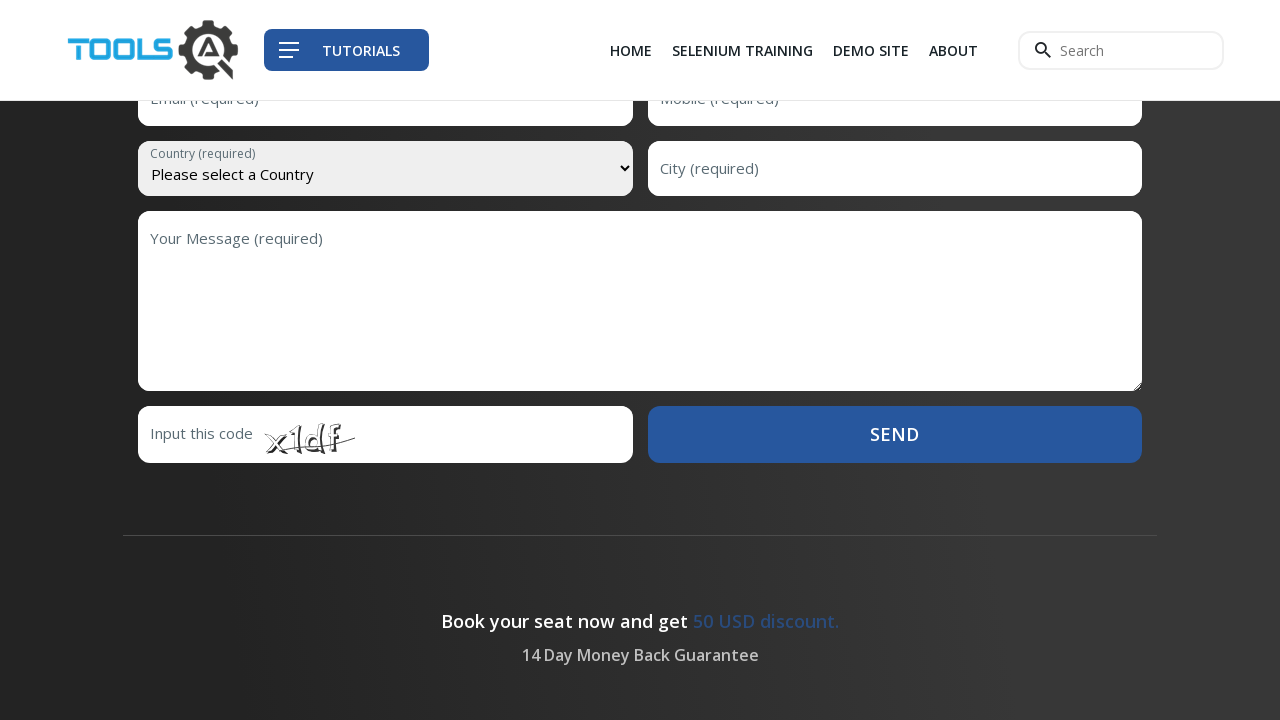

Filled email field with 'xyz123@gmail.com' on input#email
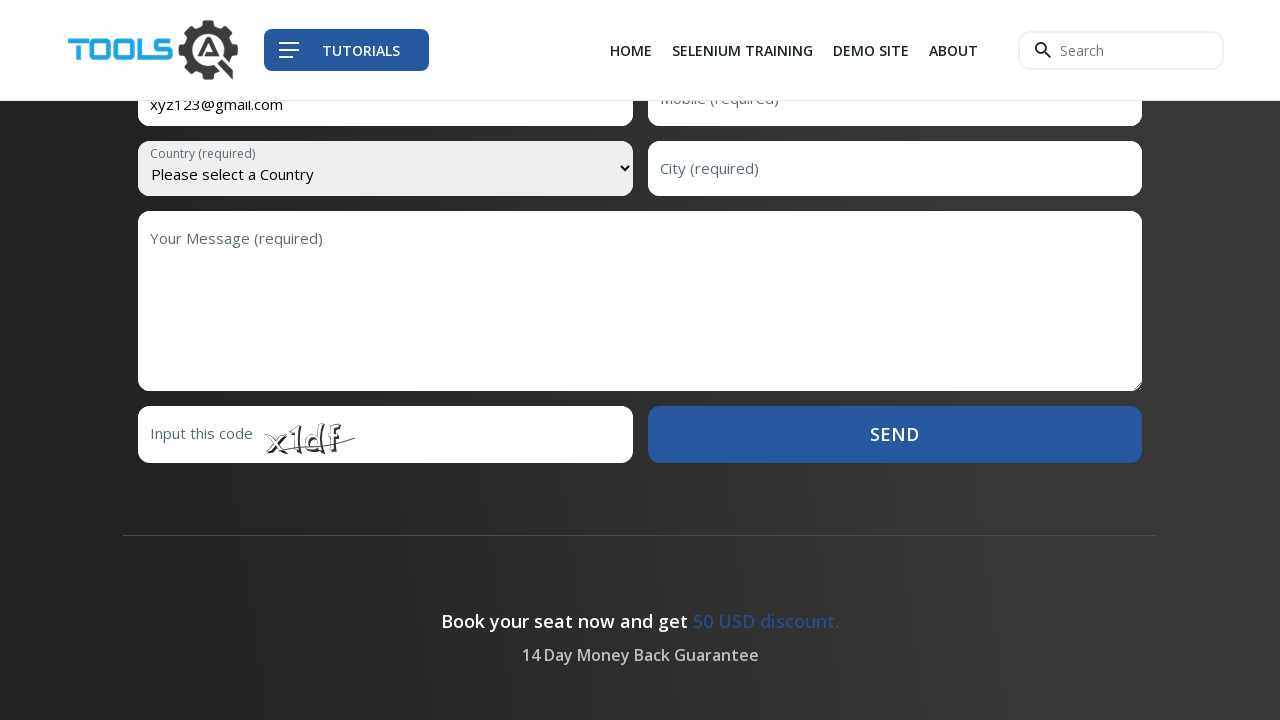

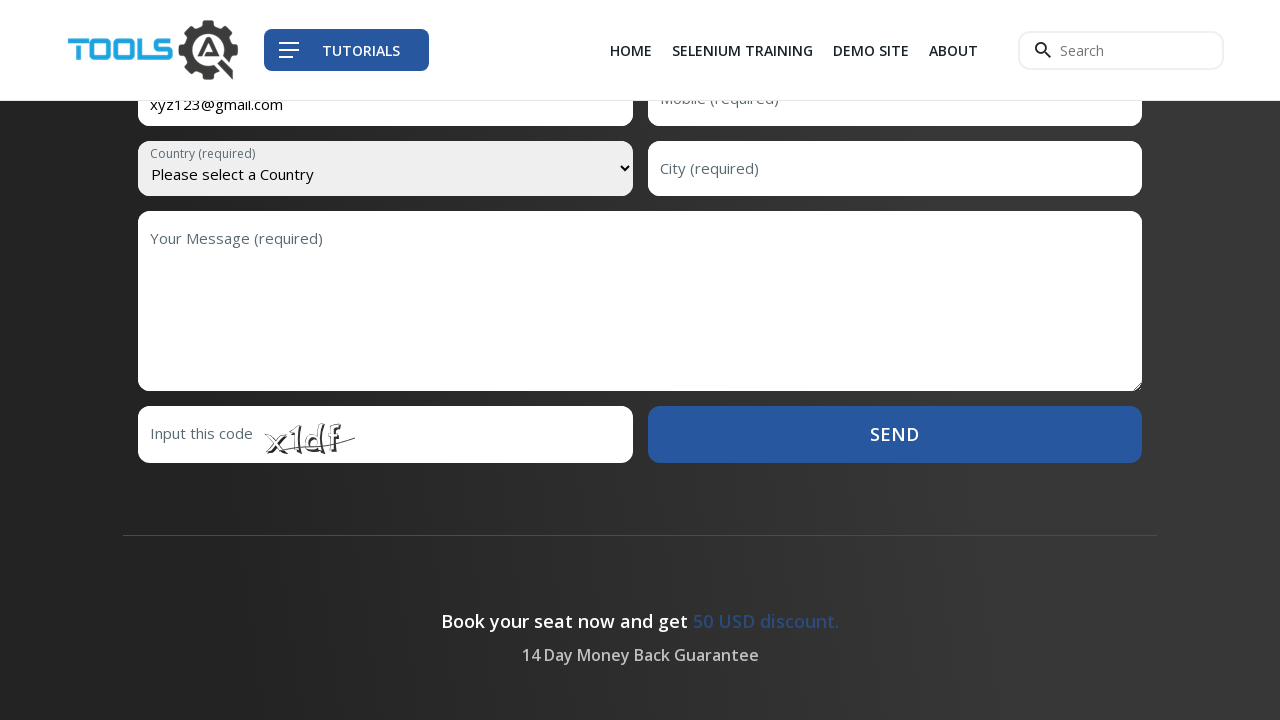